Navigates to OrangeHRM application and verifies the page title equals "OrangeHRM"

Starting URL: http://alchemy.hguy.co/orangehrm

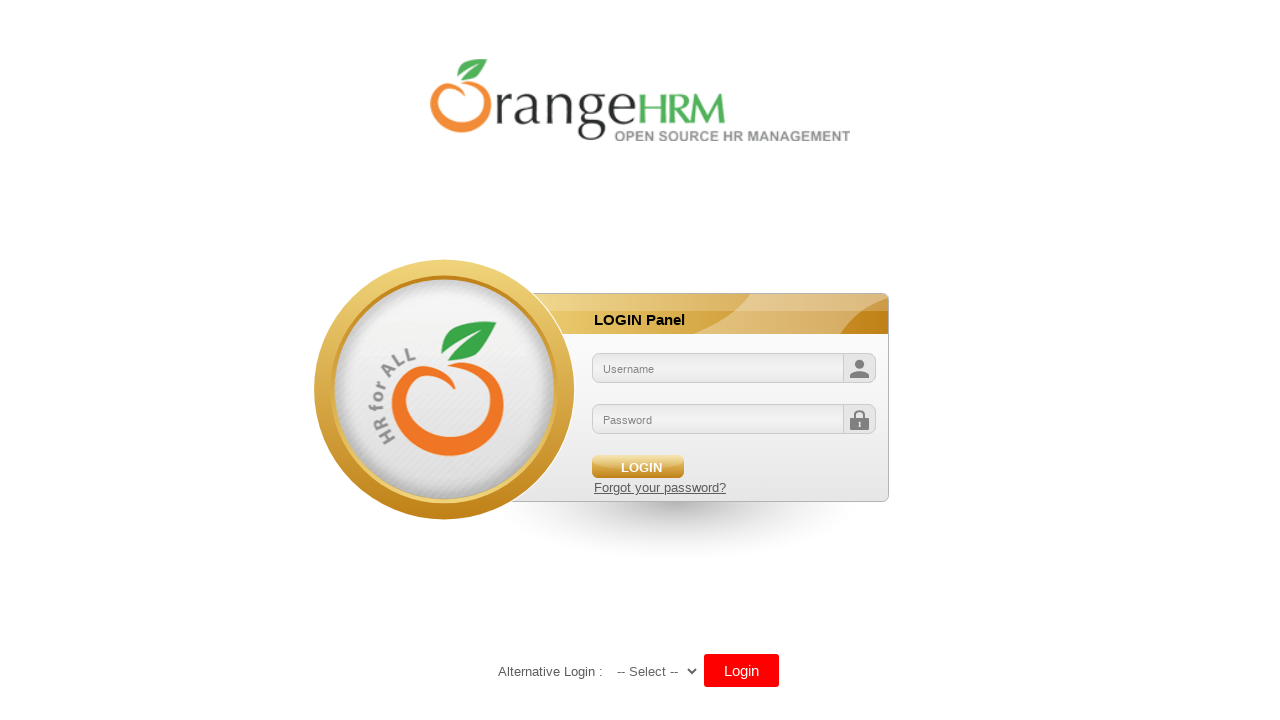

Navigated to OrangeHRM application at http://alchemy.hguy.co/orangehrm
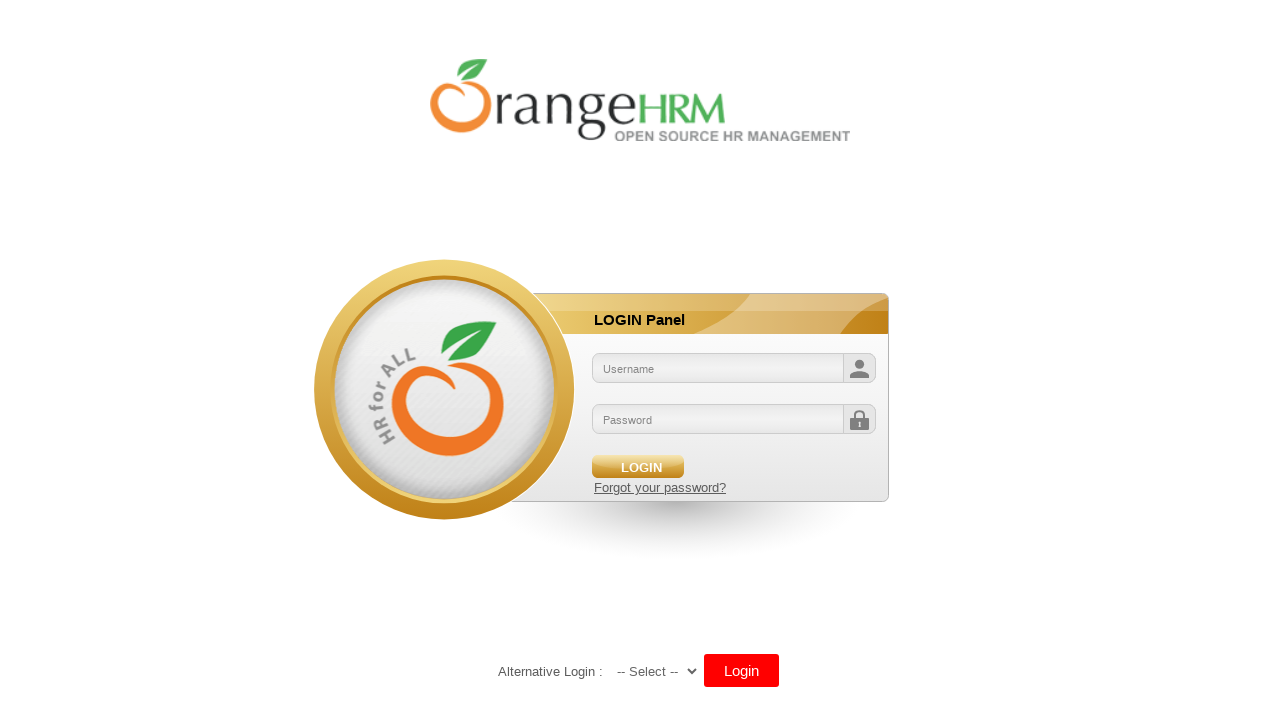

Verified page title equals 'OrangeHRM'
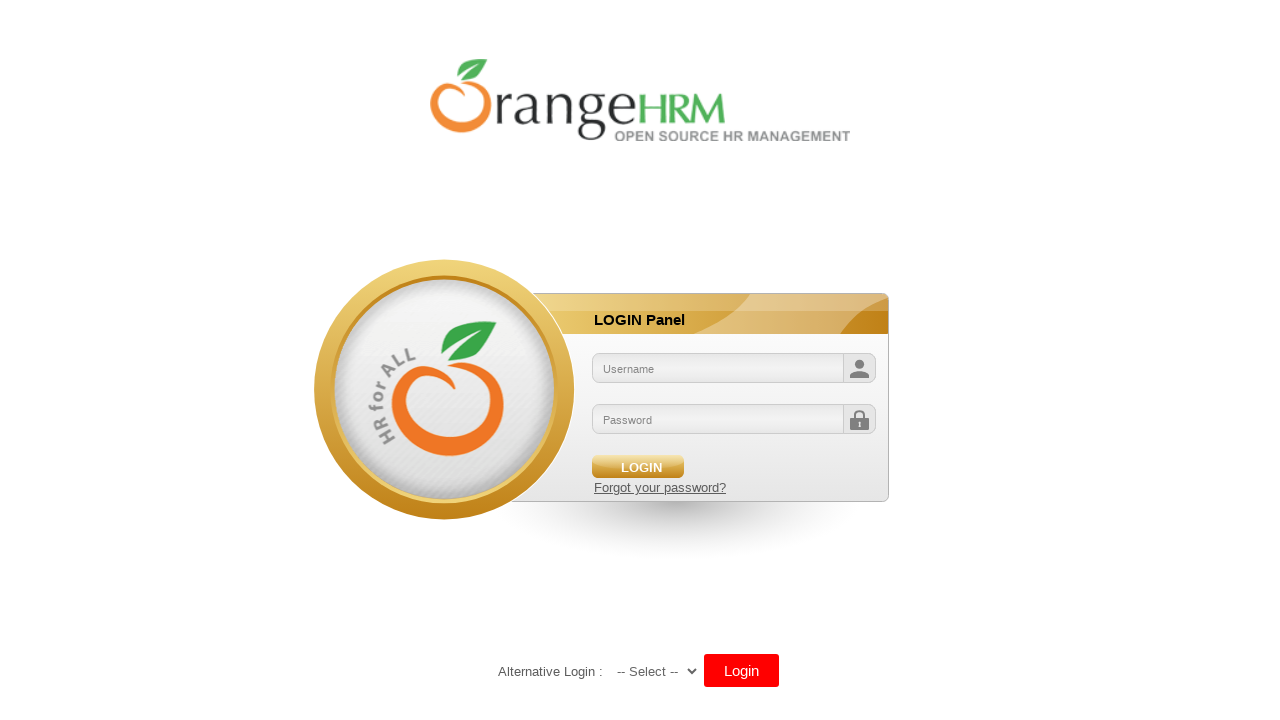

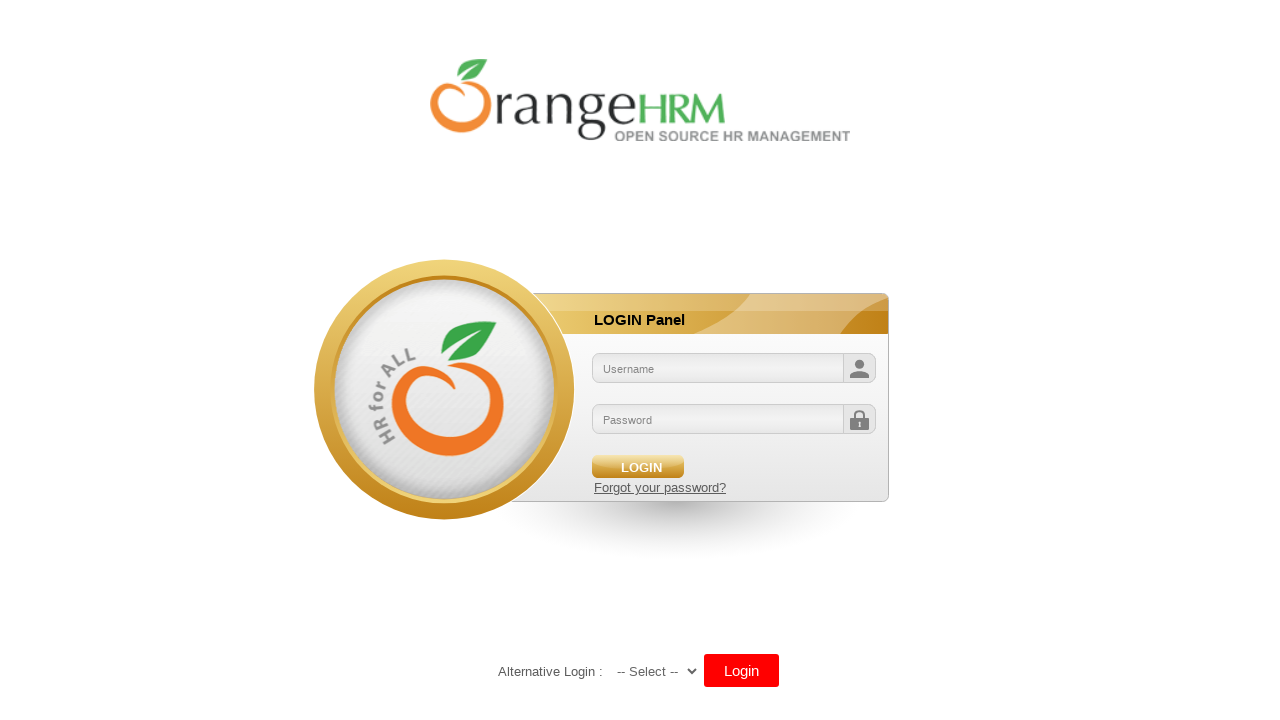